Tests selecting an option from a dropdown list using Playwright's select_option method by visible text, then verifies the selection was made correctly.

Starting URL: http://the-internet.herokuapp.com/dropdown

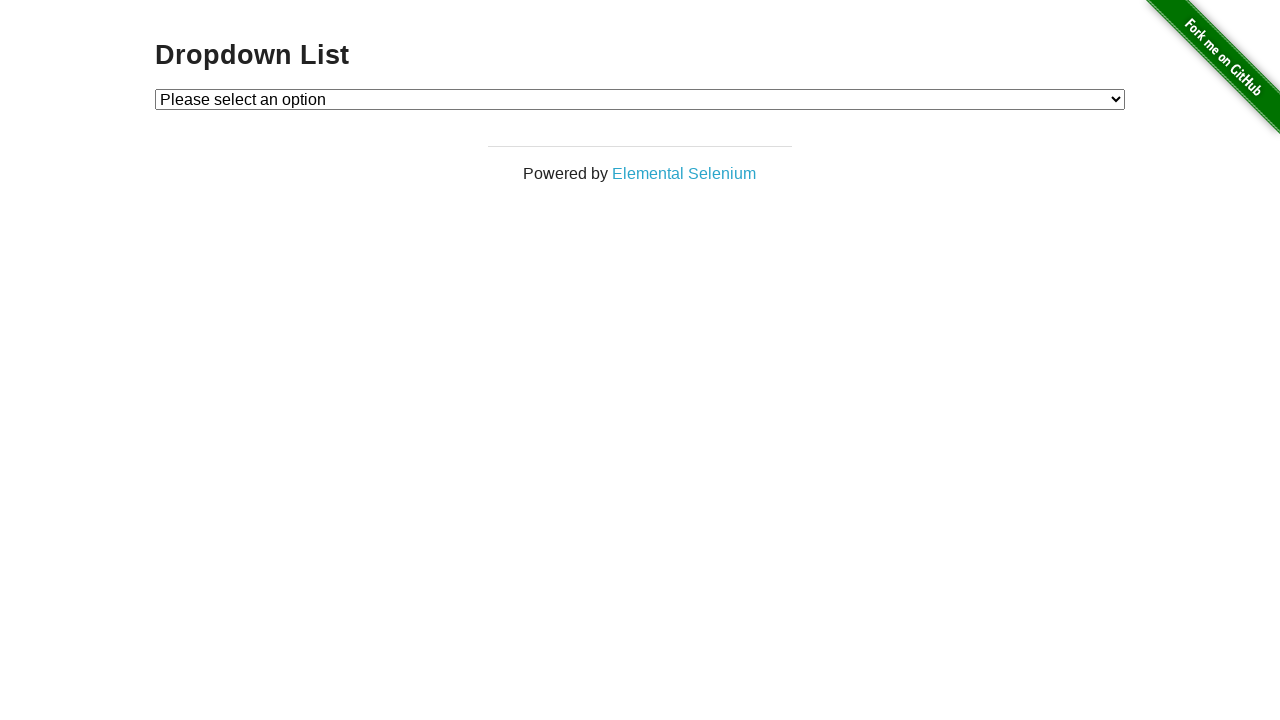

Navigated to dropdown page at http://the-internet.herokuapp.com/dropdown
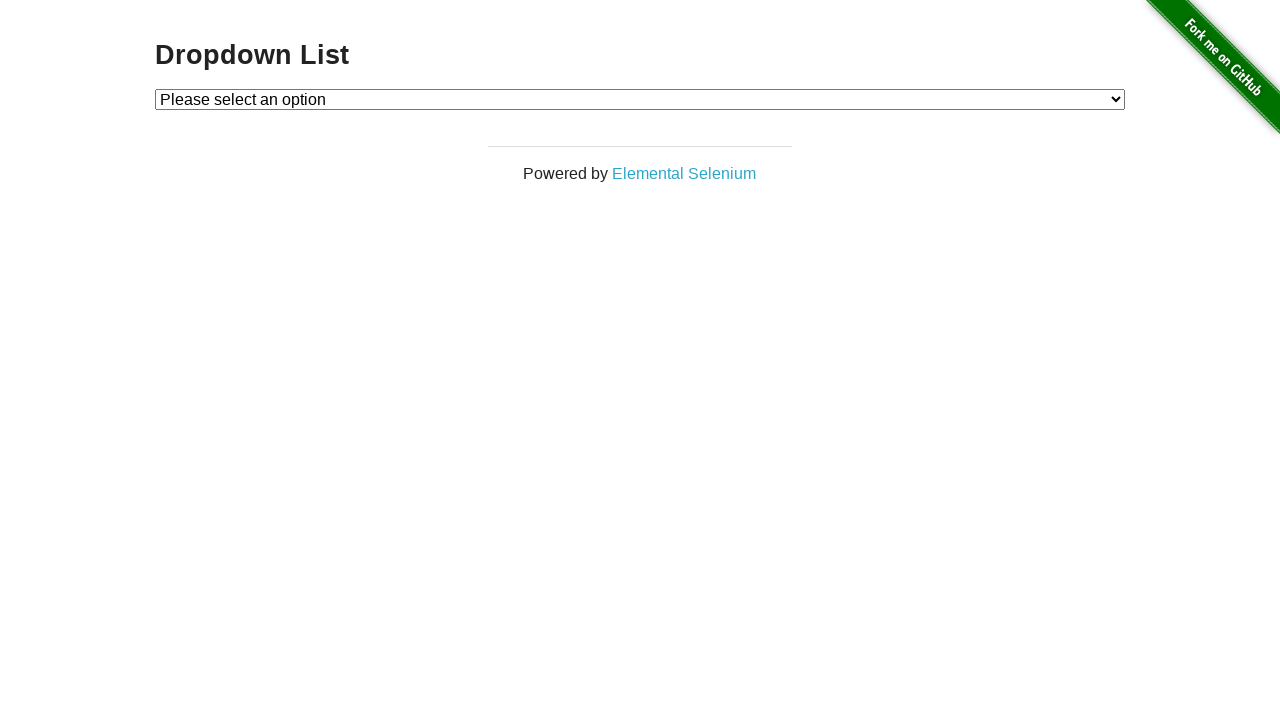

Selected 'Option 1' from dropdown using visible text on #dropdown
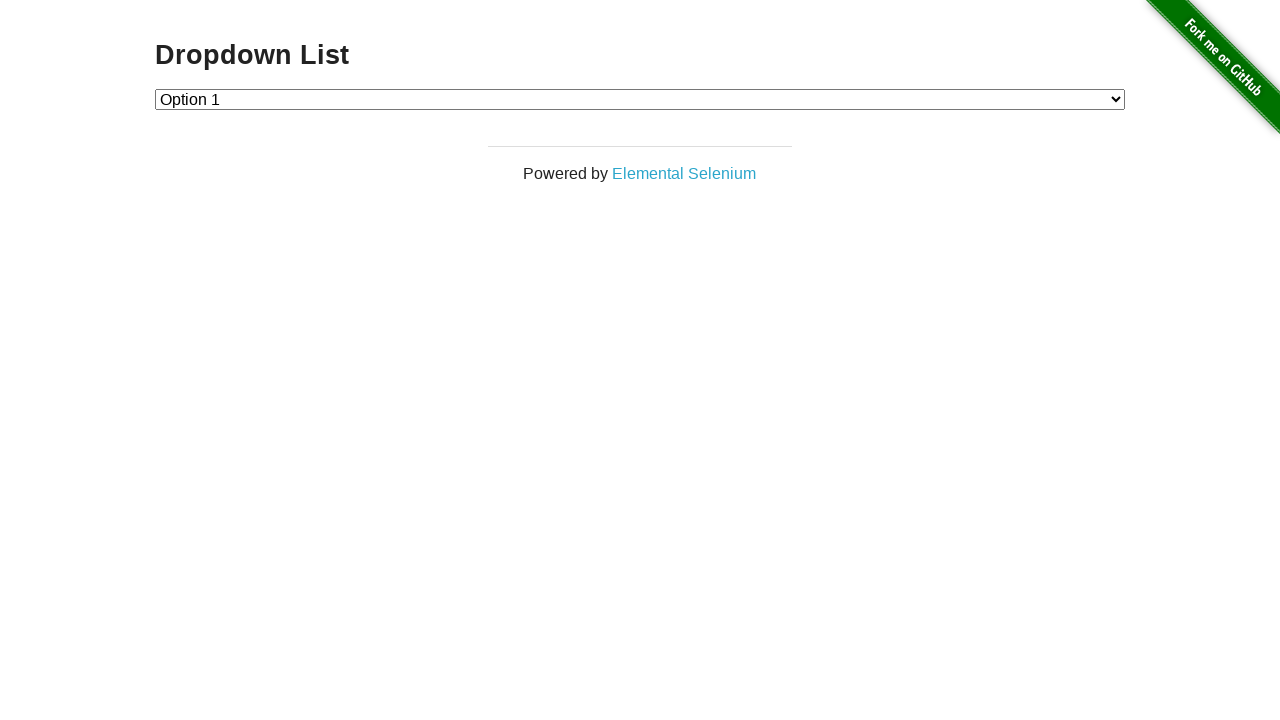

Located the checked option in the dropdown
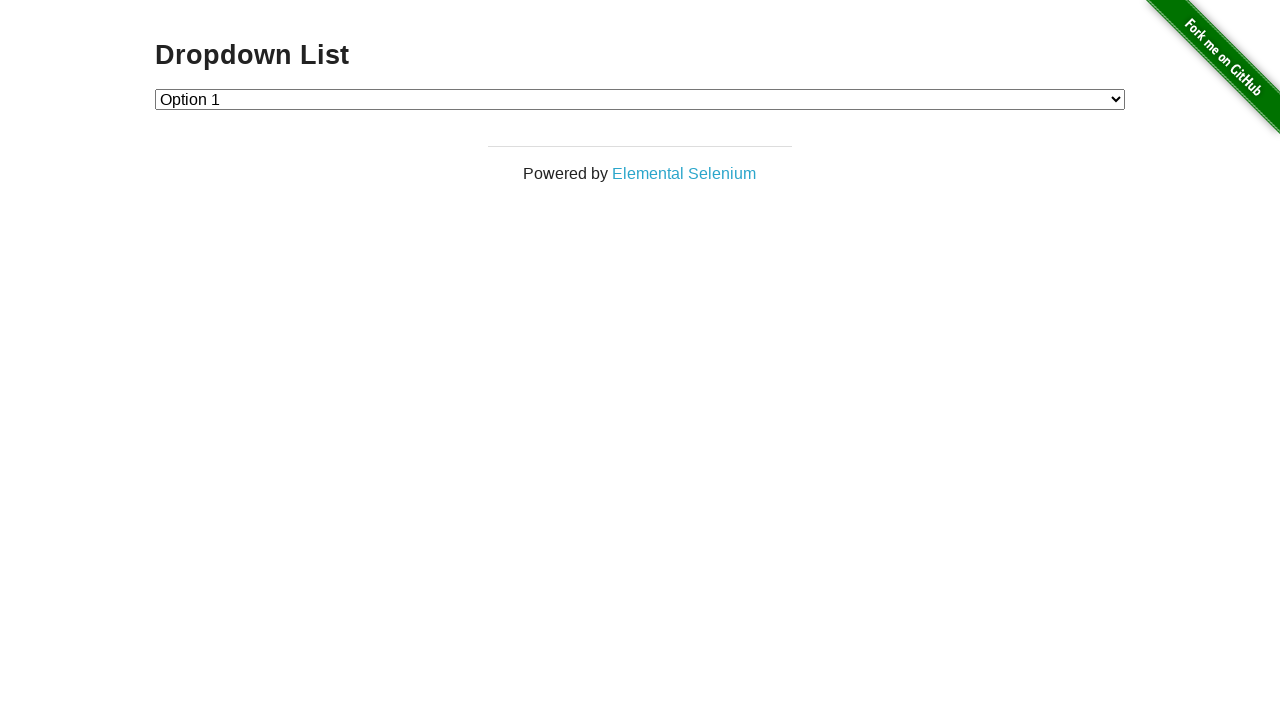

Verified that 'Option 1' is correctly selected in the dropdown
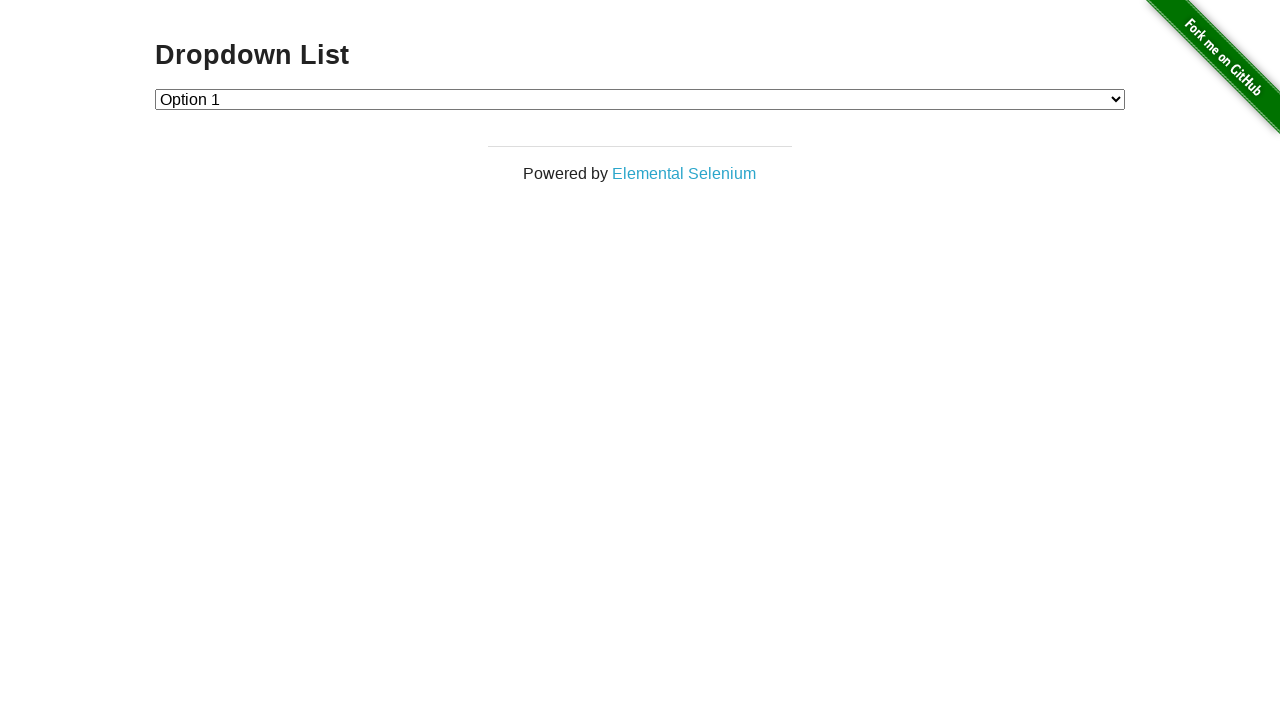

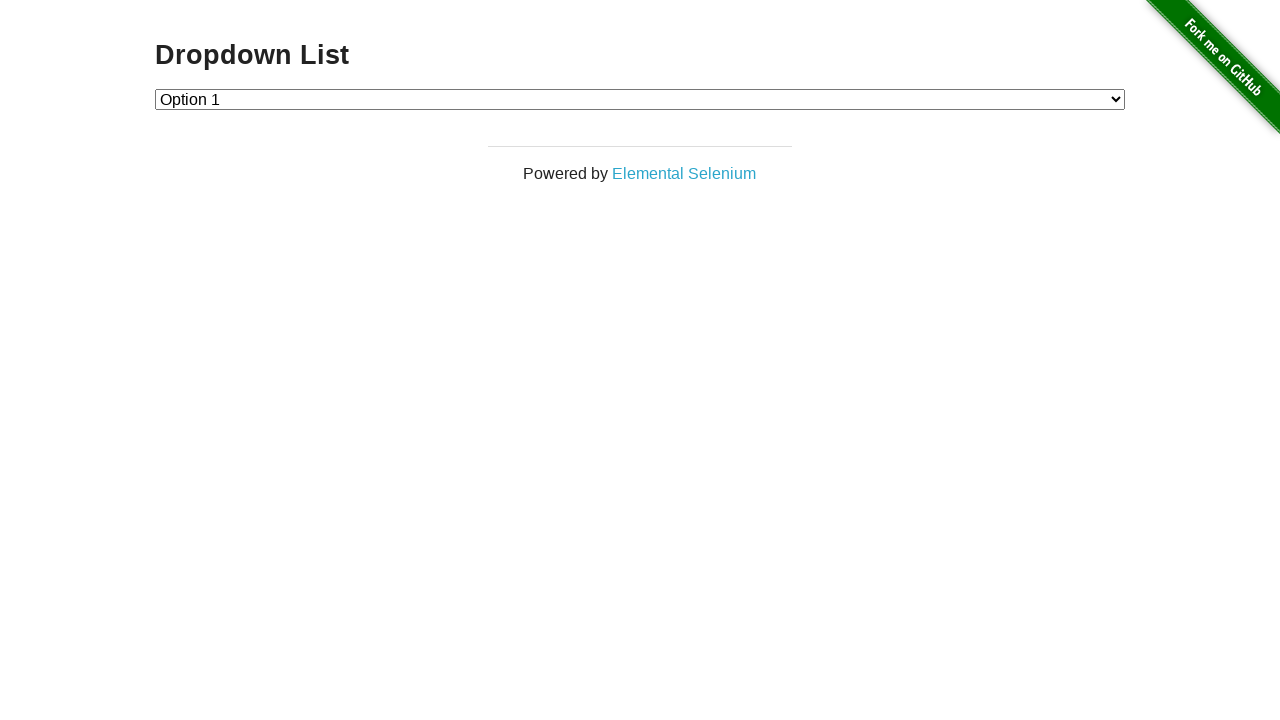